Scrolls down the page and verifies that a table with data is displayed, checking the table structure exists with rows and columns.

Starting URL: https://rahulshettyacademy.com/AutomationPractice/

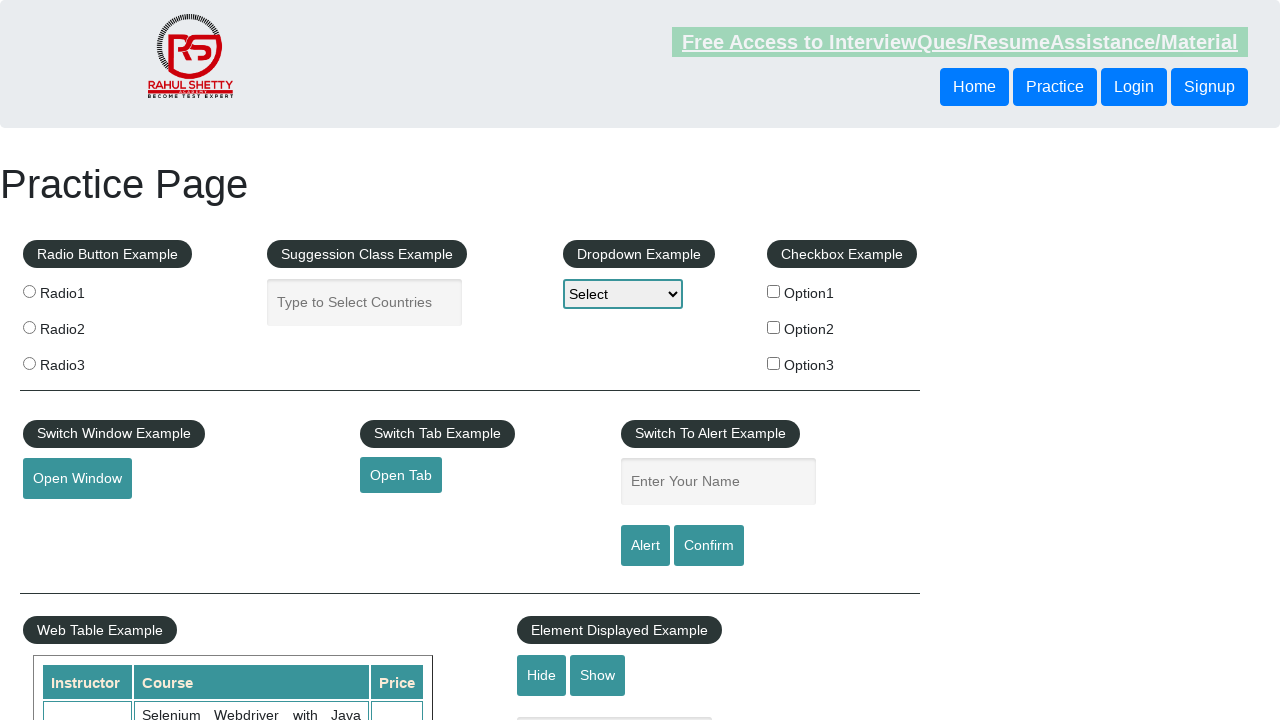

Scrolled down the page by 500 pixels
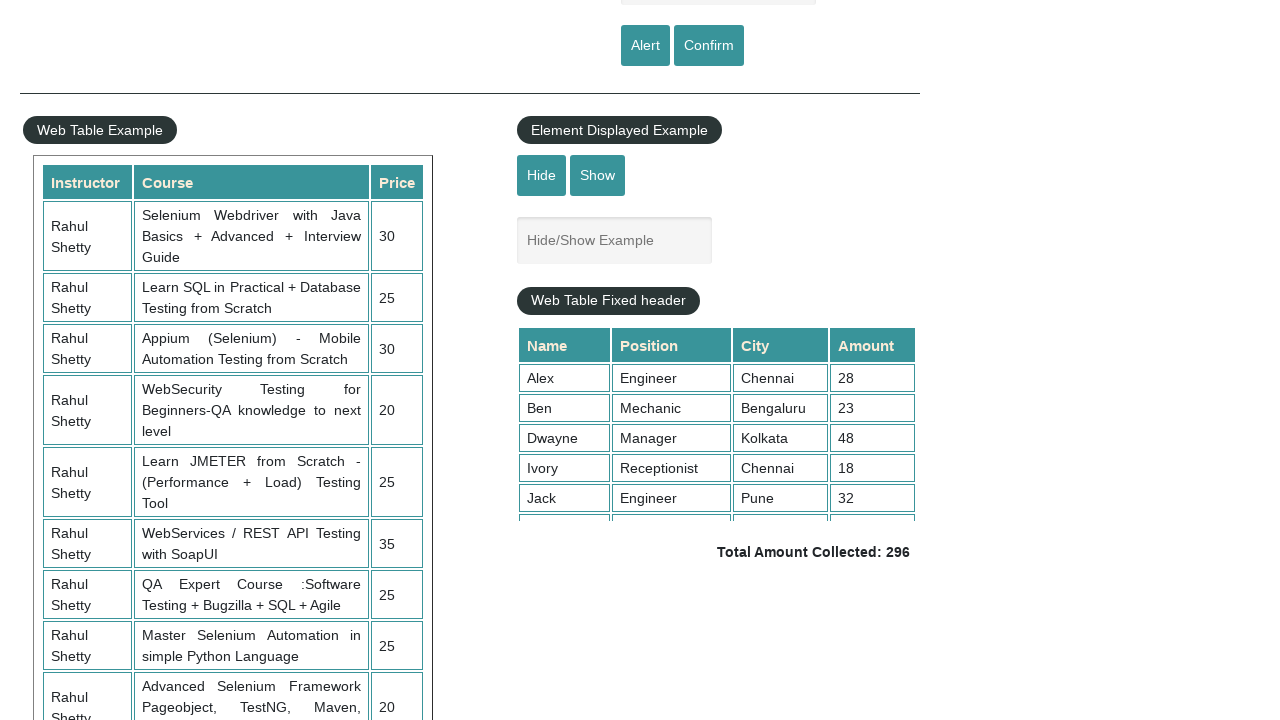

Table with class 'table-display' is now visible
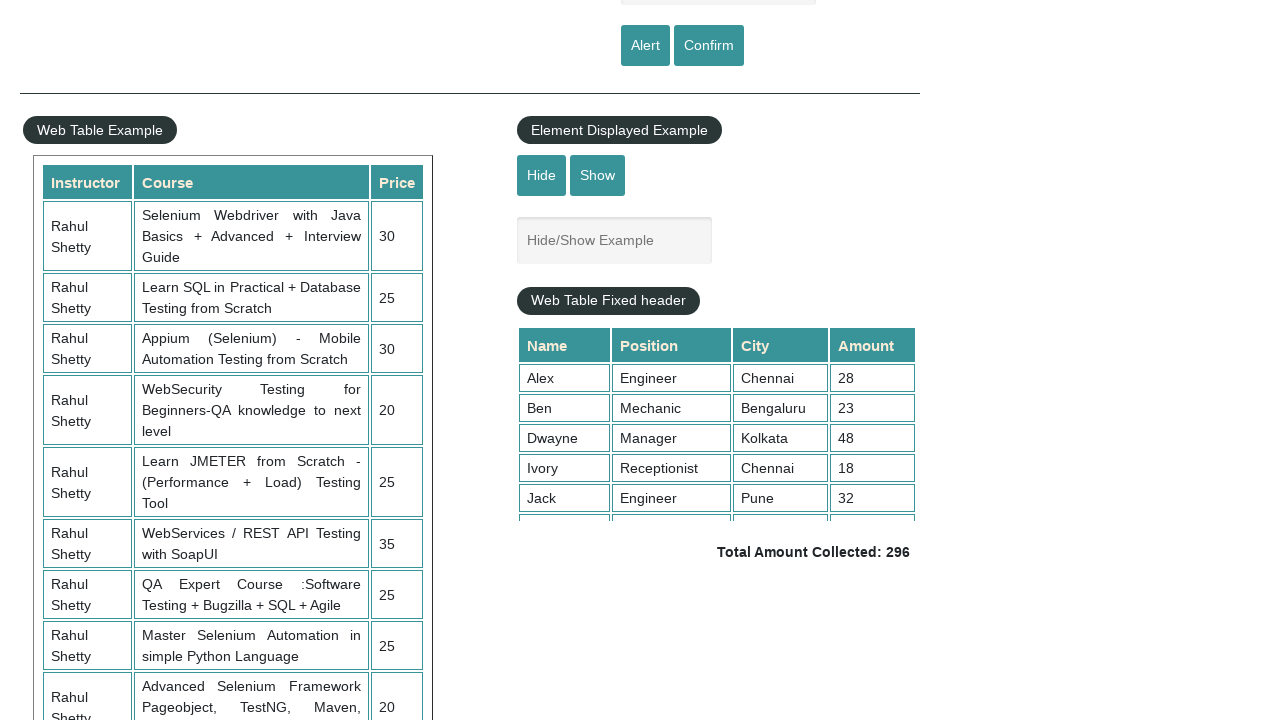

Verified that table rows exist in the table
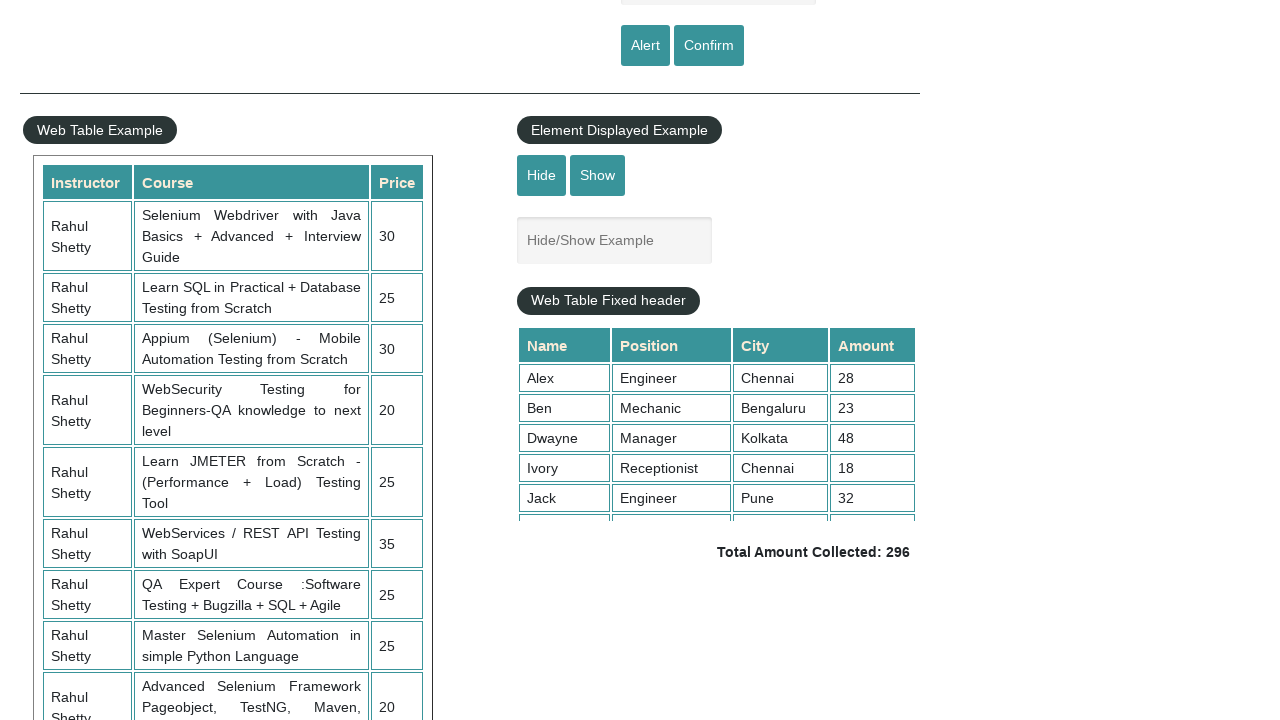

Verified that the third row contains table data cells
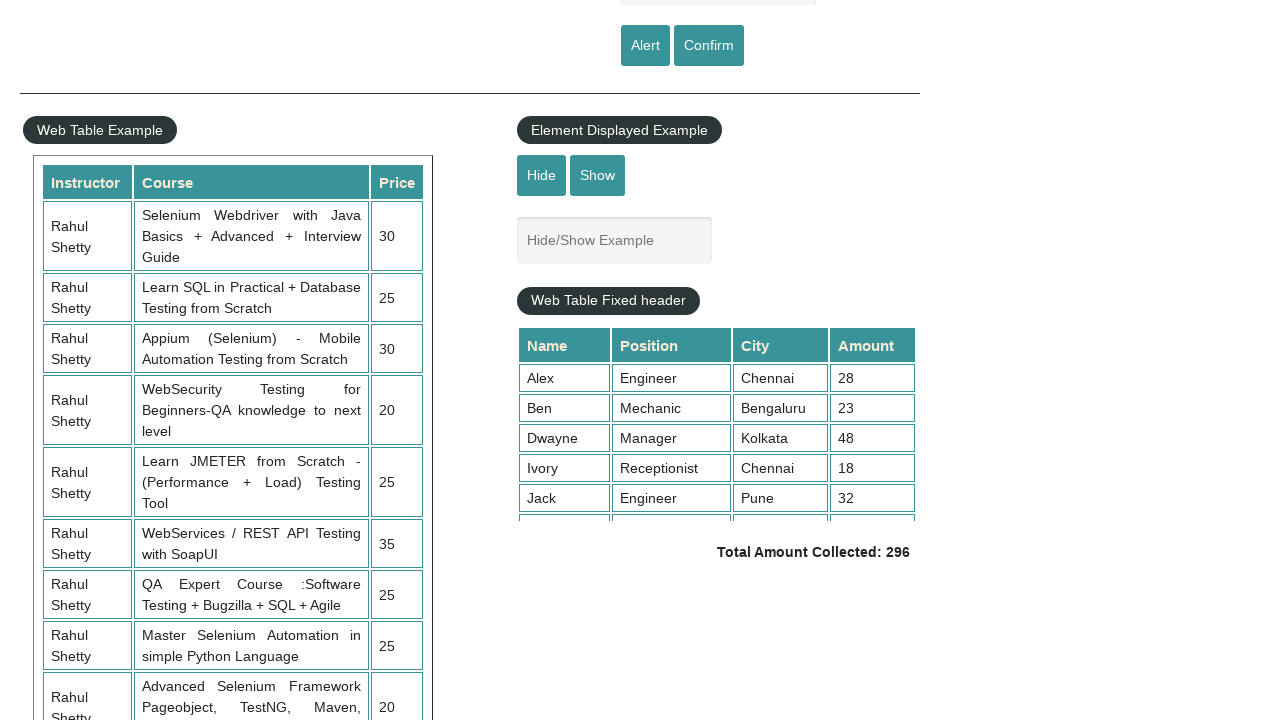

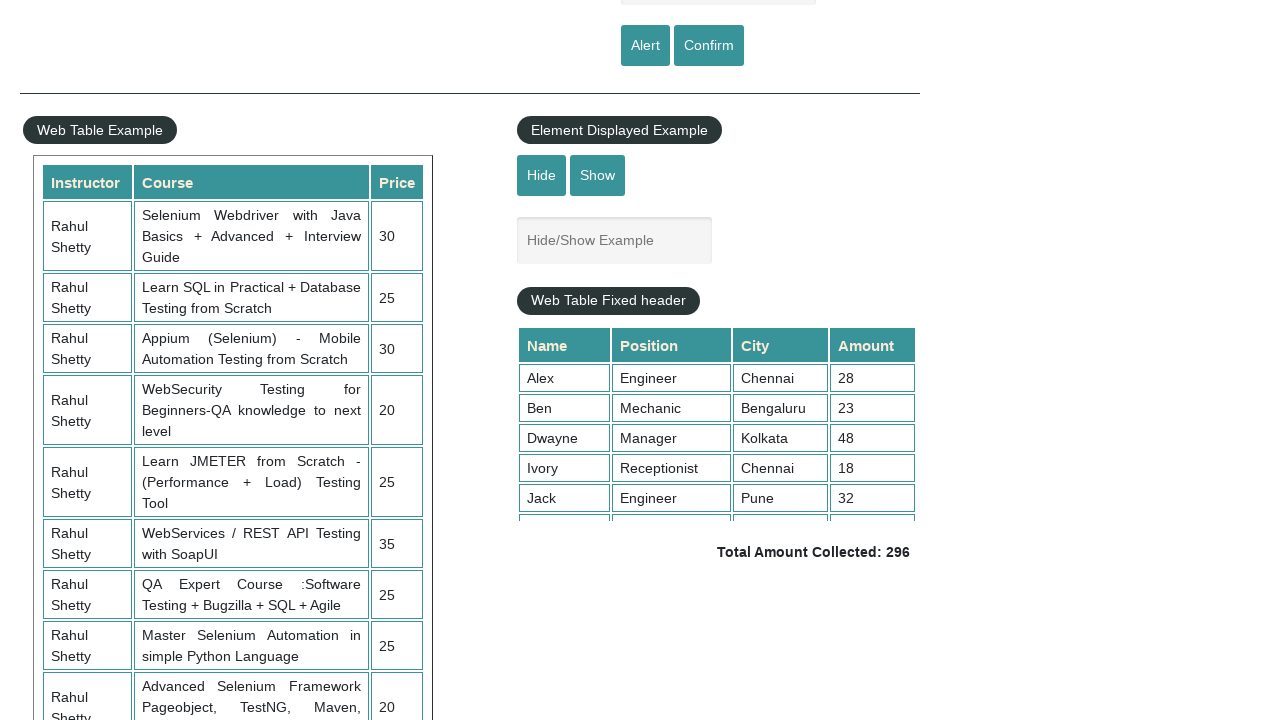